Tests multi-select dropdown functionality by opening the dropdown and selecting all available options

Starting URL: https://www.jqueryscript.net/demo/Drop-Down-Combo-Tree/

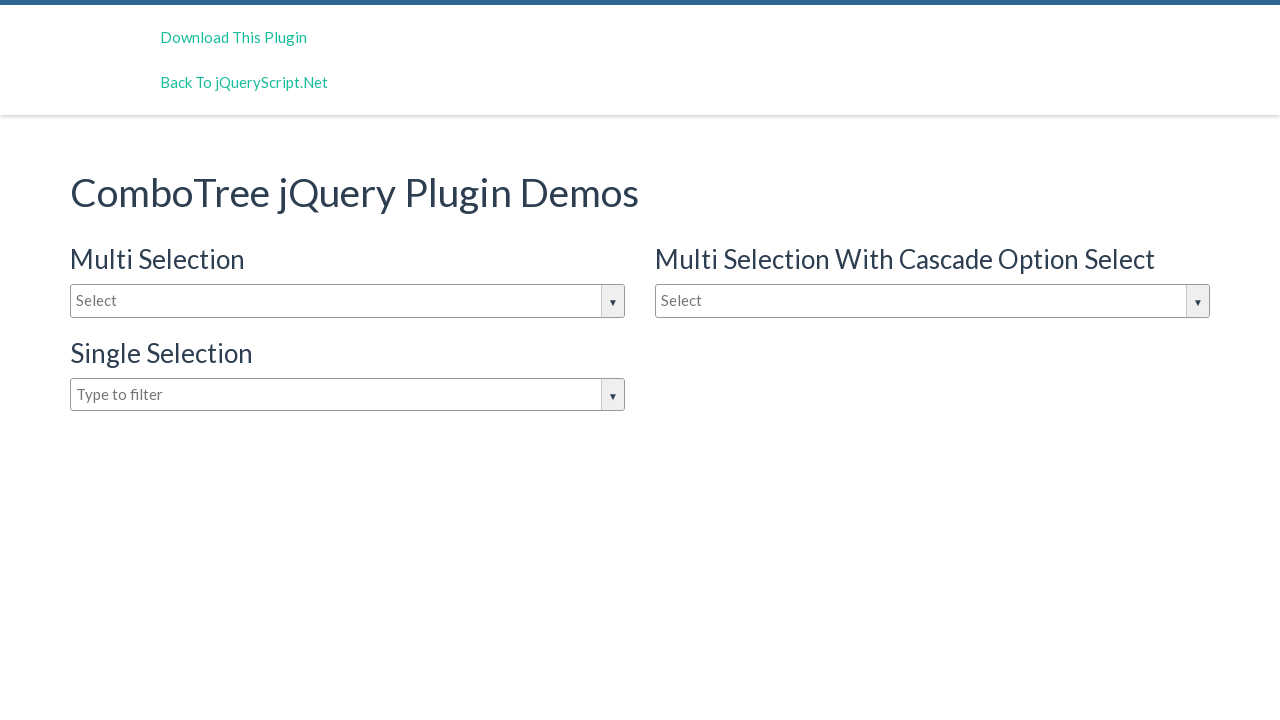

Clicked on dropdown input box to open multi-select dropdown at (348, 301) on #justAnInputBox
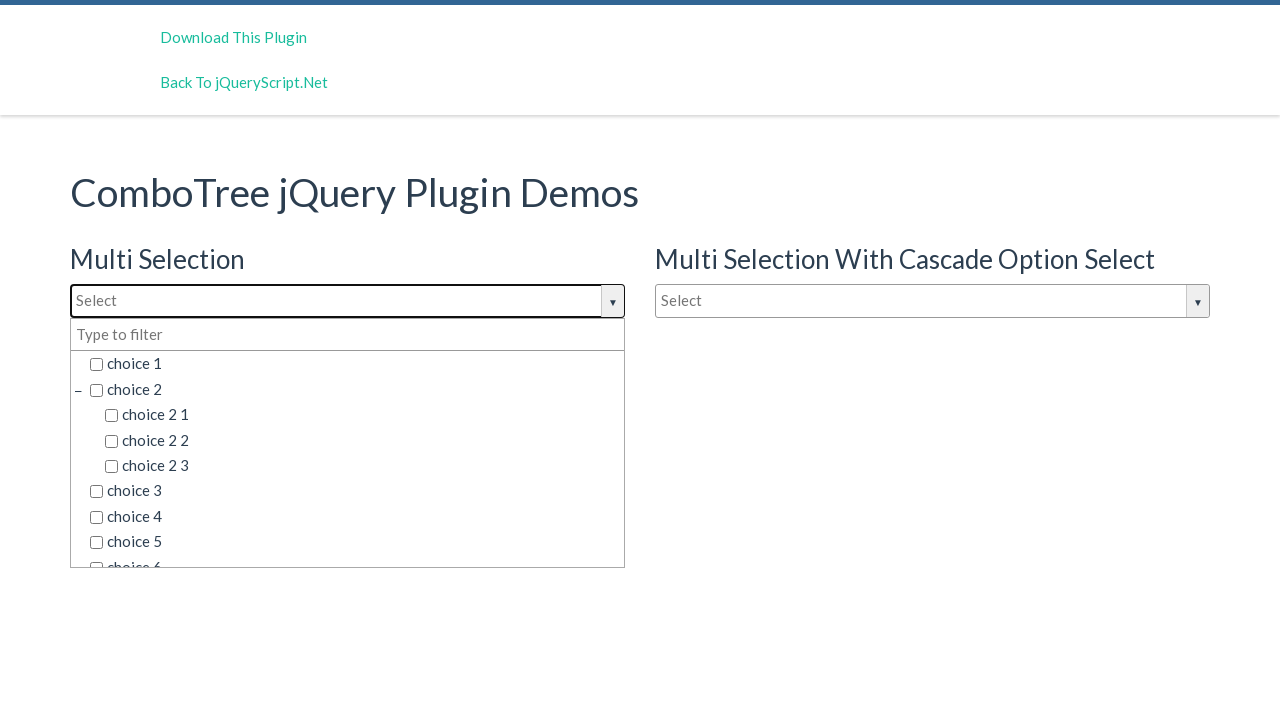

Dropdown options became visible
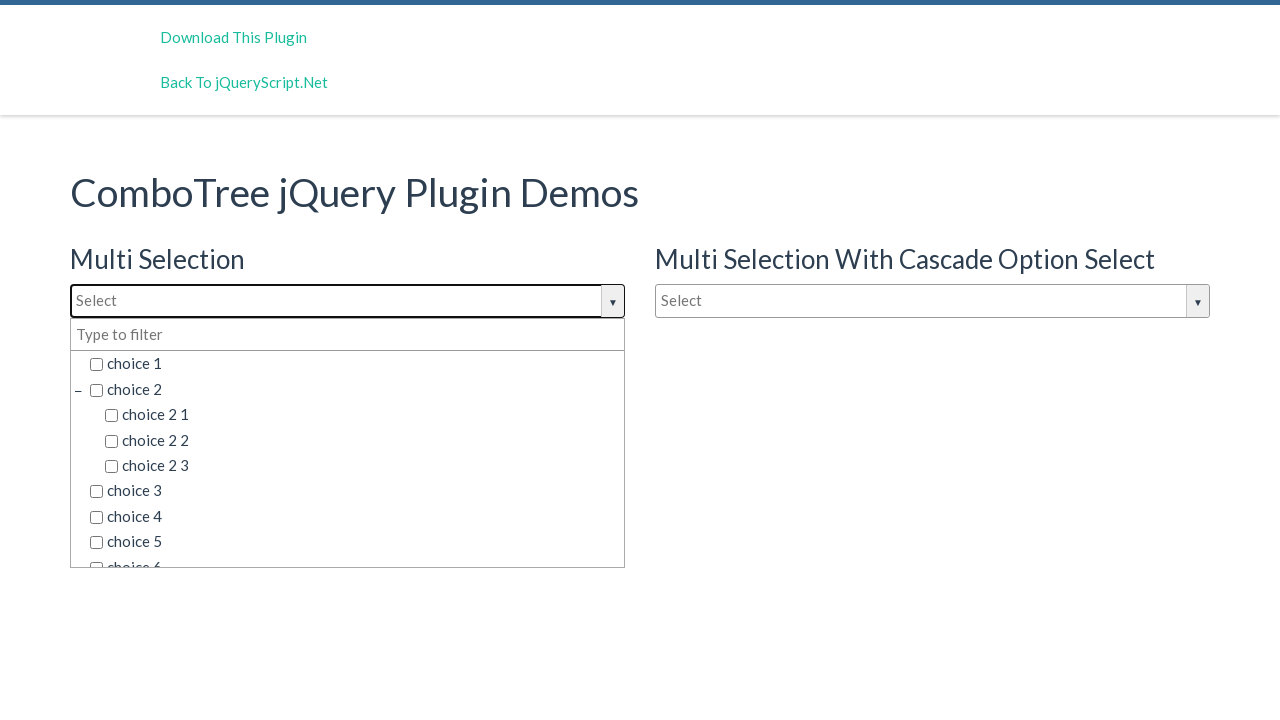

Retrieved all 45 available dropdown options
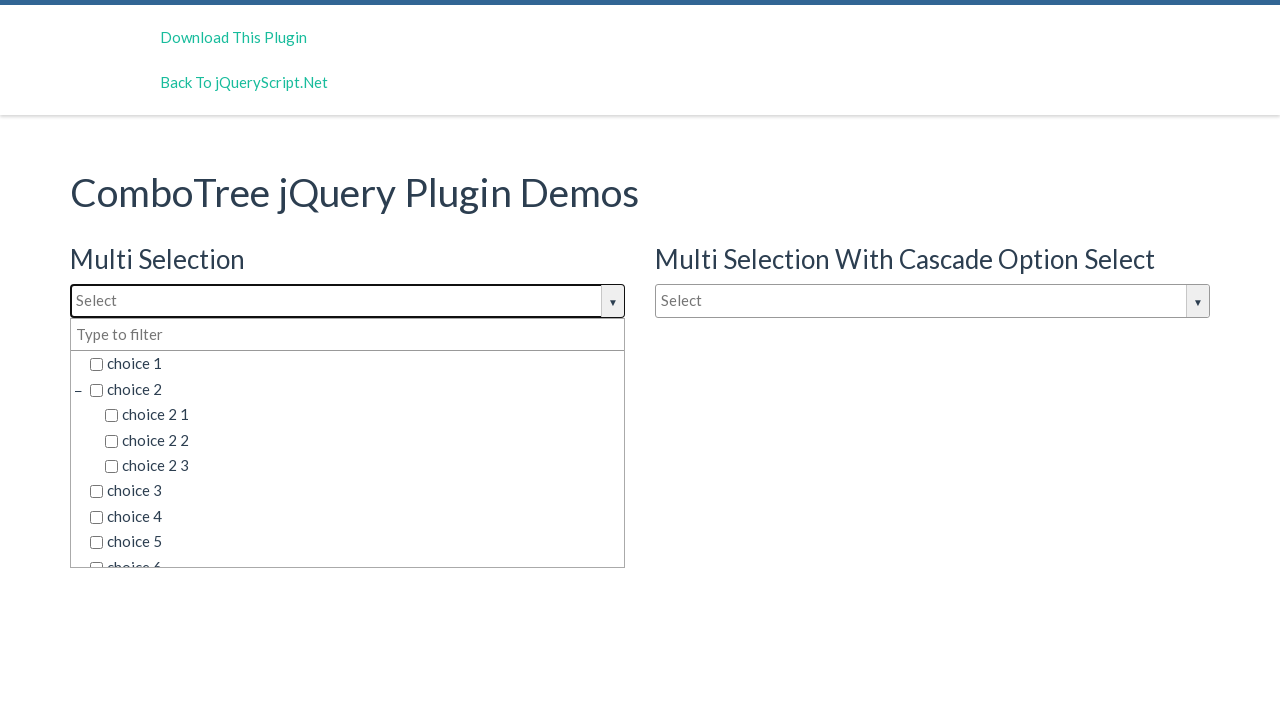

Selected a dropdown option at (355, 364) on span.comboTreeItemTitle >> nth=0
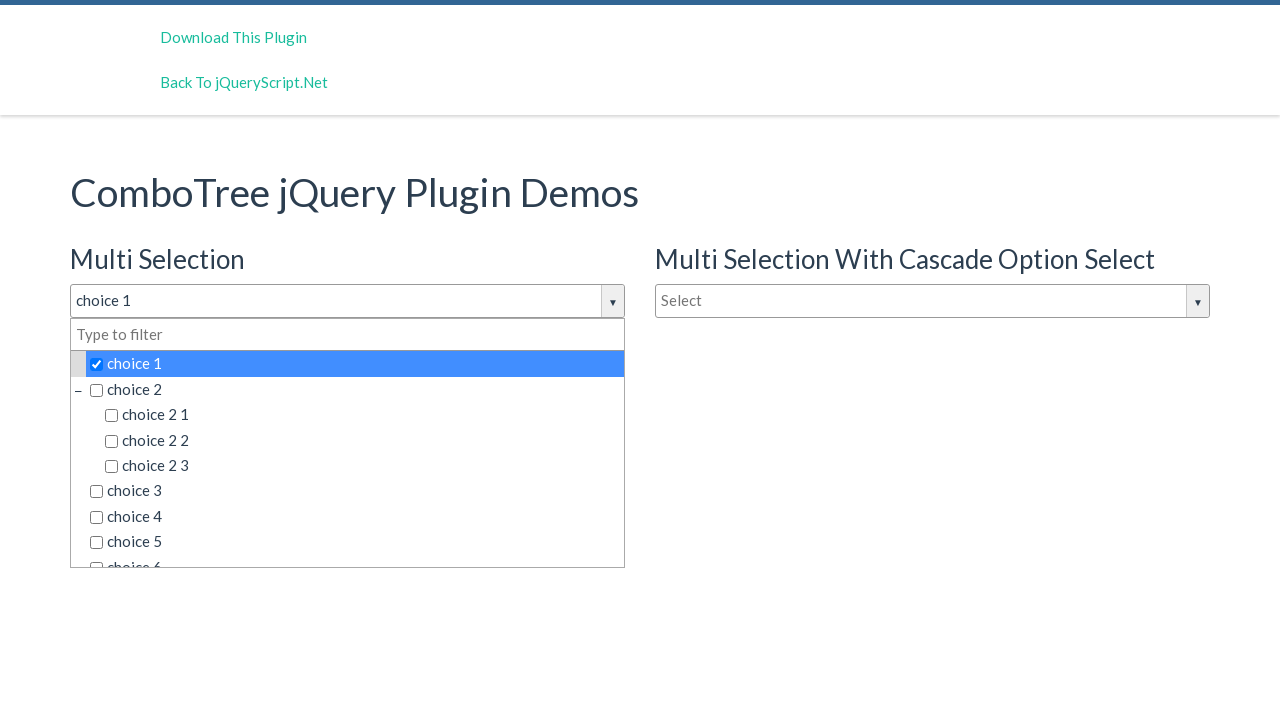

Selected a dropdown option at (355, 389) on span.comboTreeItemTitle >> nth=1
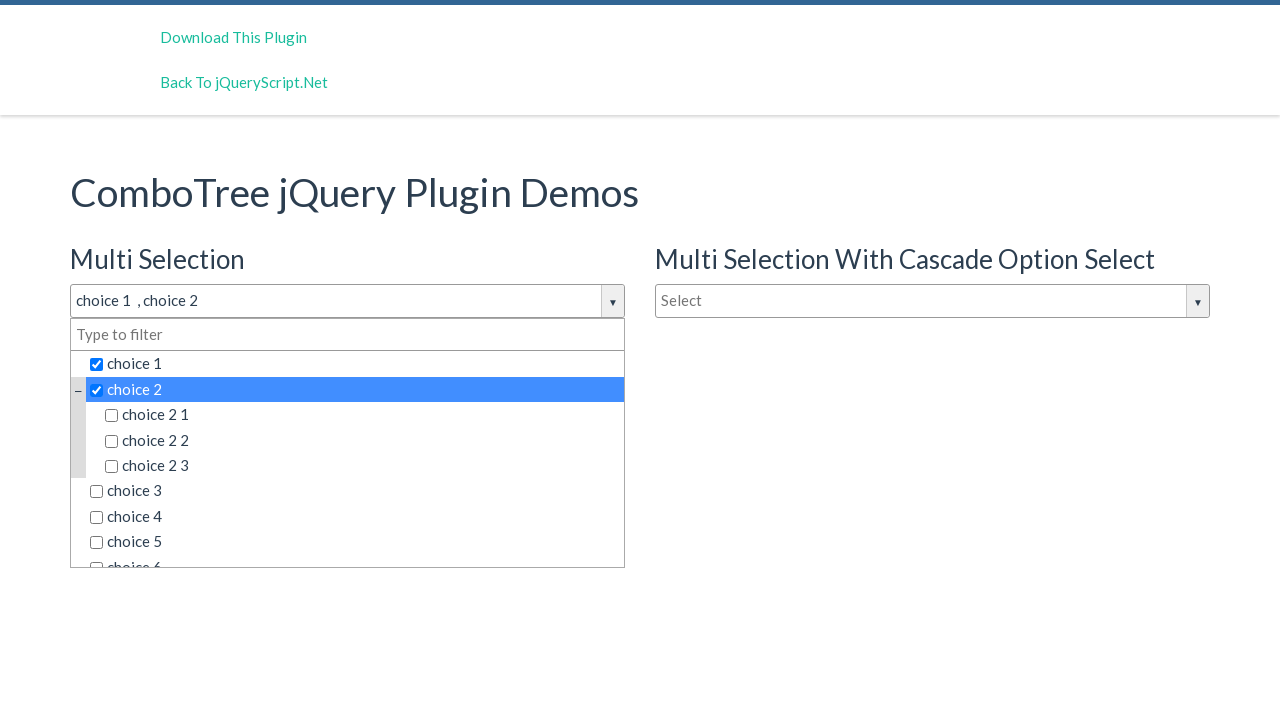

Selected a dropdown option at (362, 415) on span.comboTreeItemTitle >> nth=2
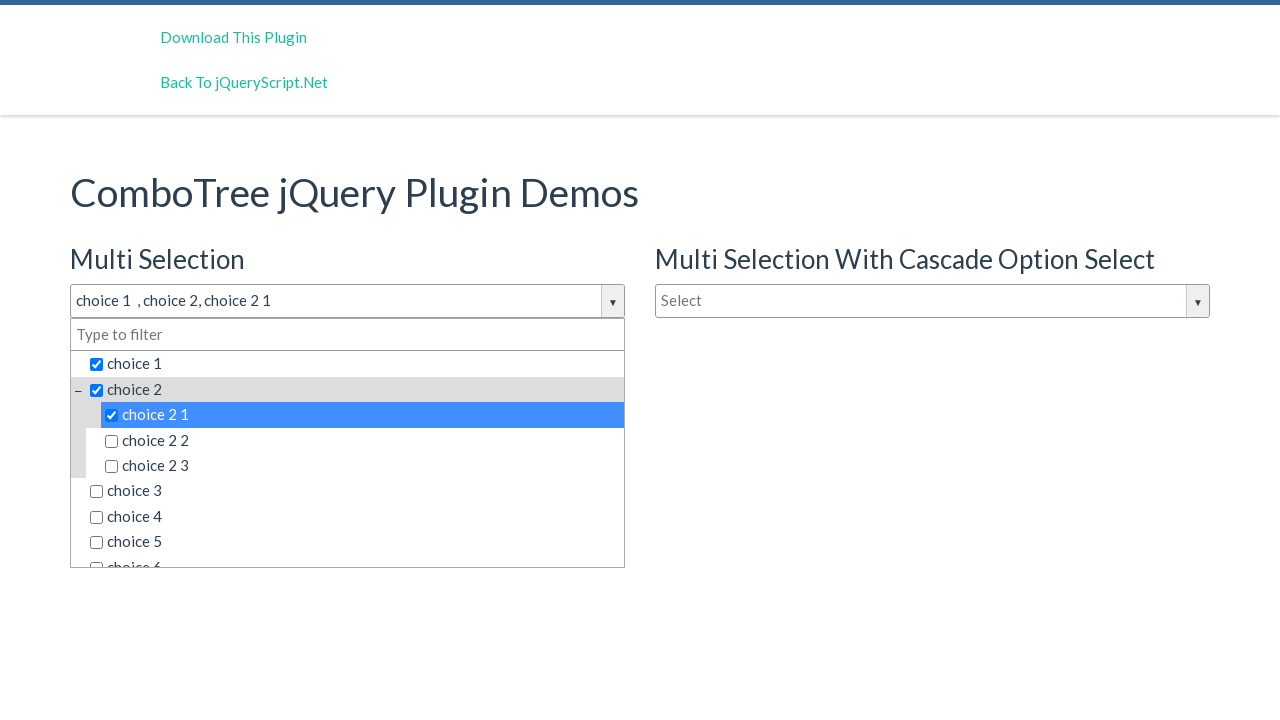

Selected a dropdown option at (362, 440) on span.comboTreeItemTitle >> nth=3
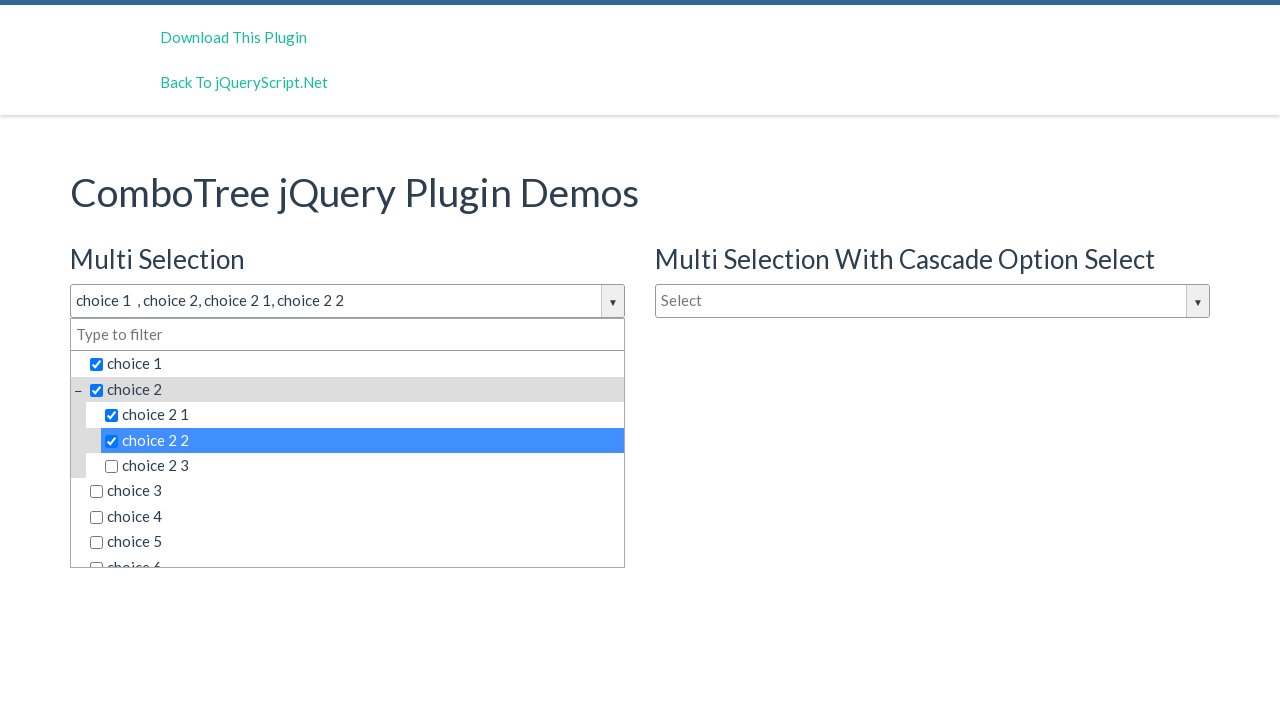

Selected a dropdown option at (362, 466) on span.comboTreeItemTitle >> nth=4
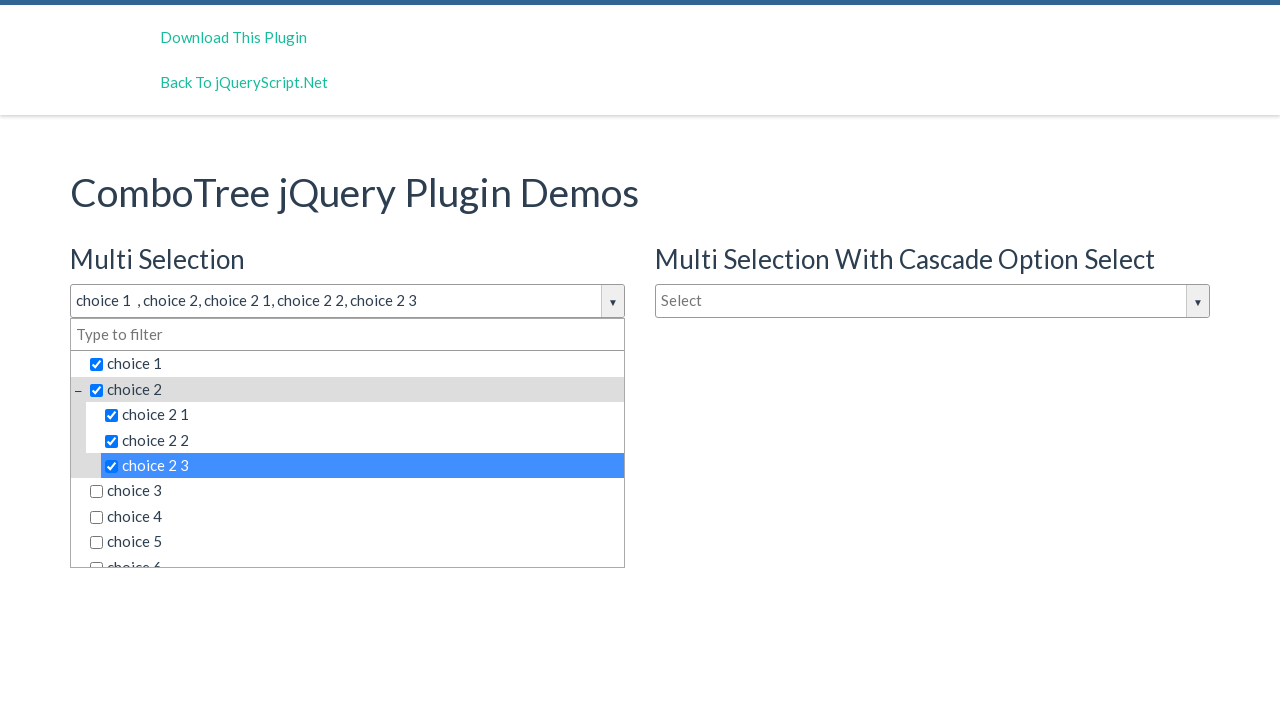

Selected a dropdown option at (355, 491) on span.comboTreeItemTitle >> nth=5
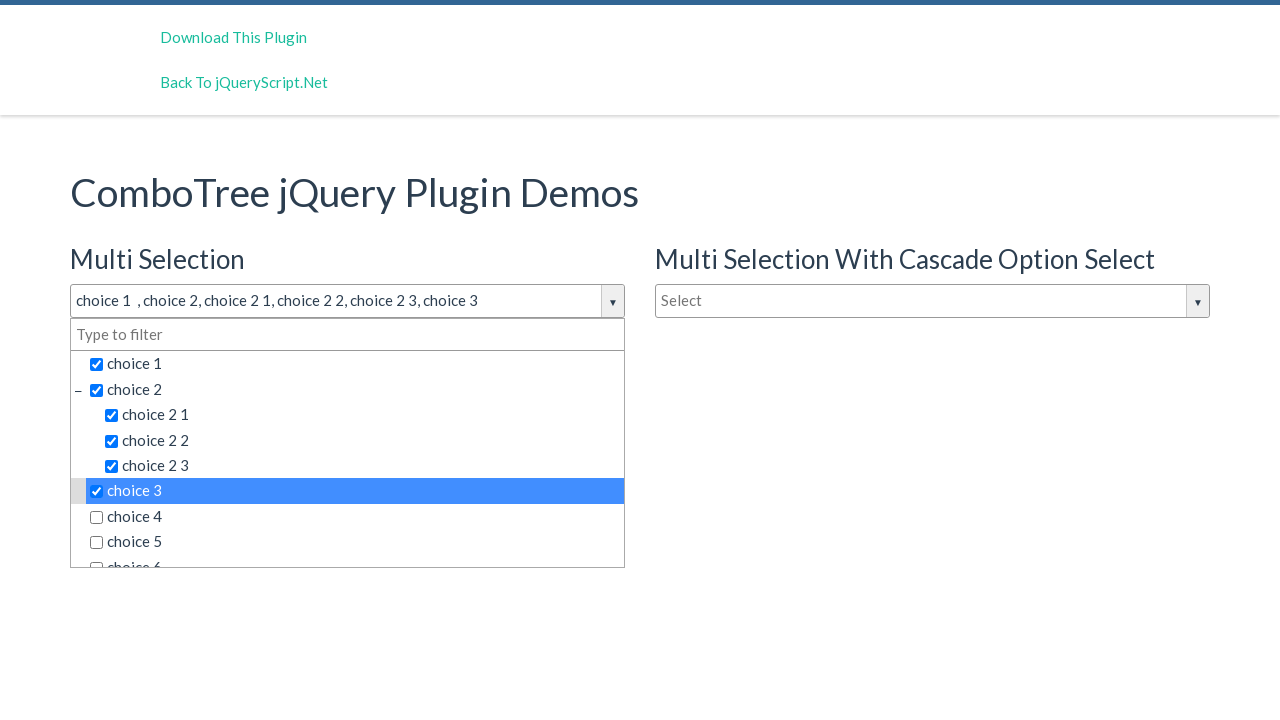

Selected a dropdown option at (355, 517) on span.comboTreeItemTitle >> nth=6
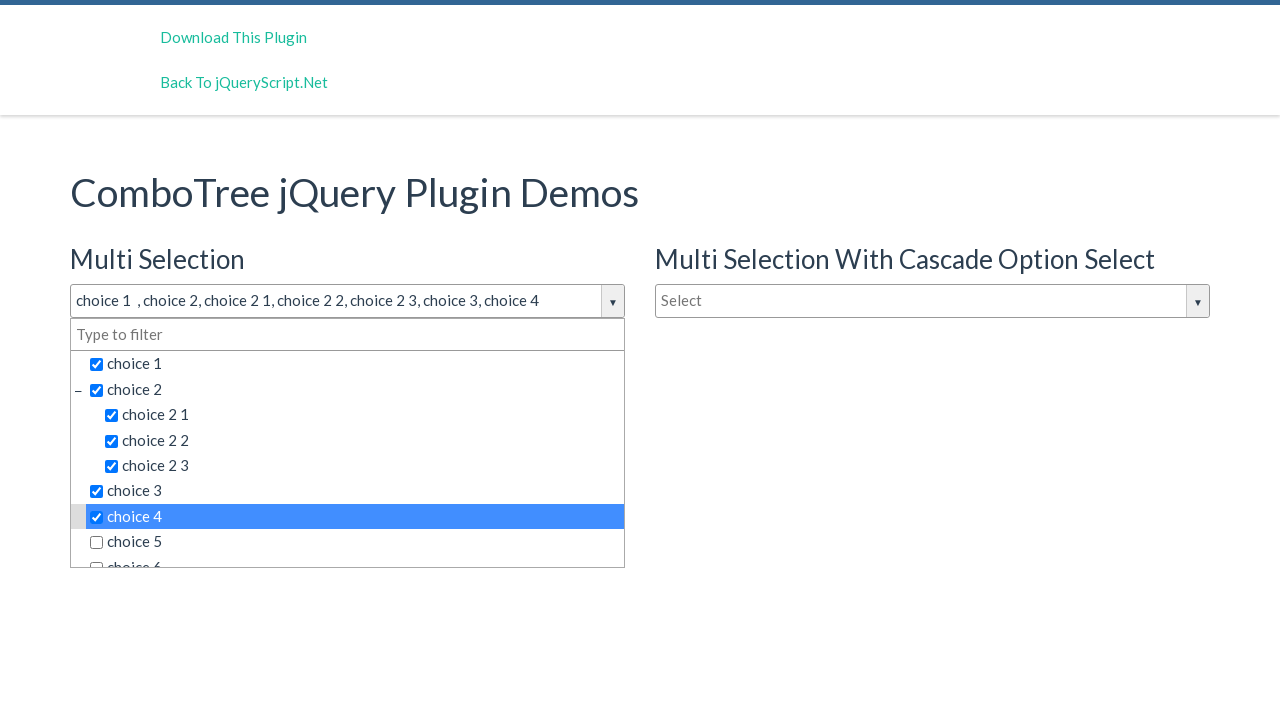

Selected a dropdown option at (355, 542) on span.comboTreeItemTitle >> nth=7
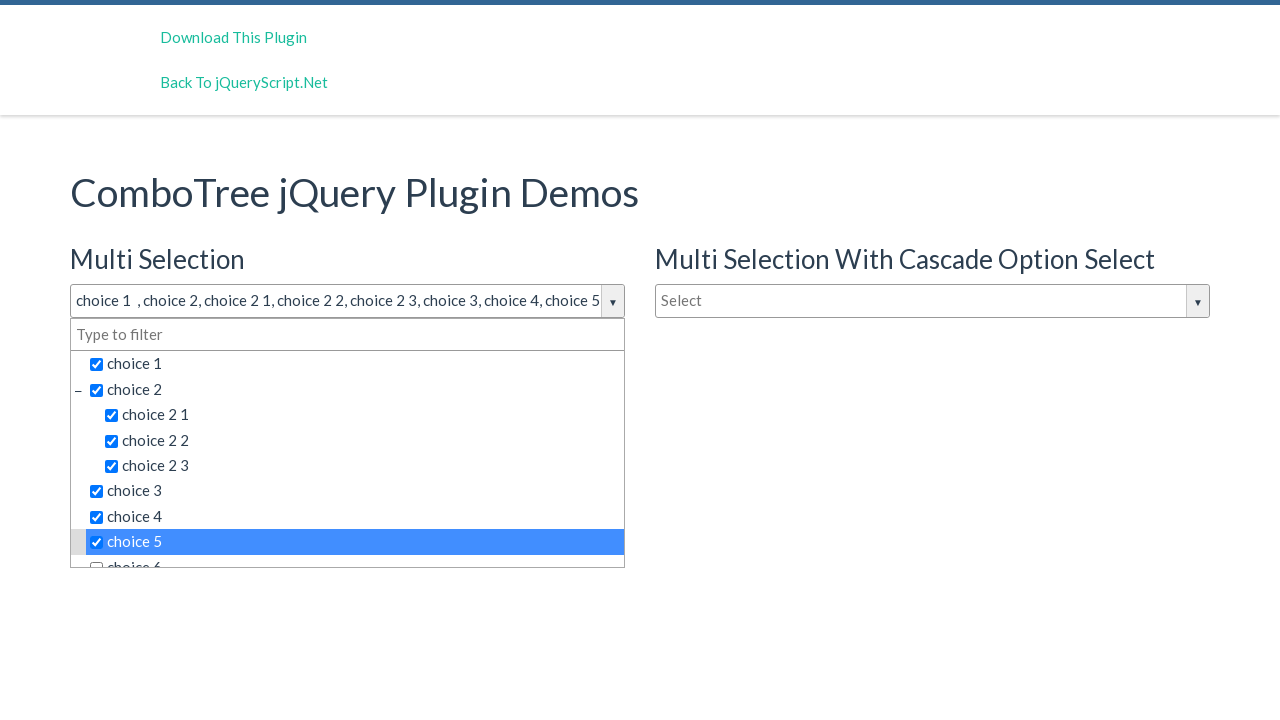

Selected a dropdown option at (355, 554) on span.comboTreeItemTitle >> nth=8
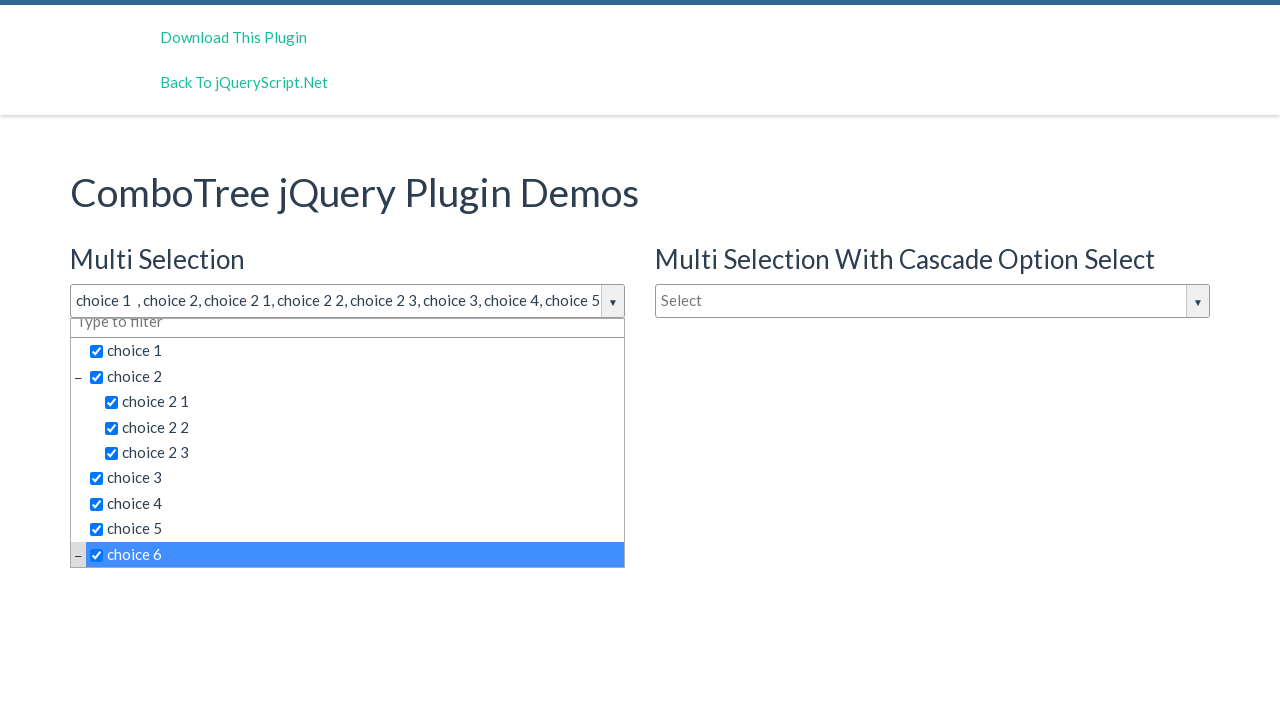

Selected a dropdown option at (362, 443) on span.comboTreeItemTitle >> nth=9
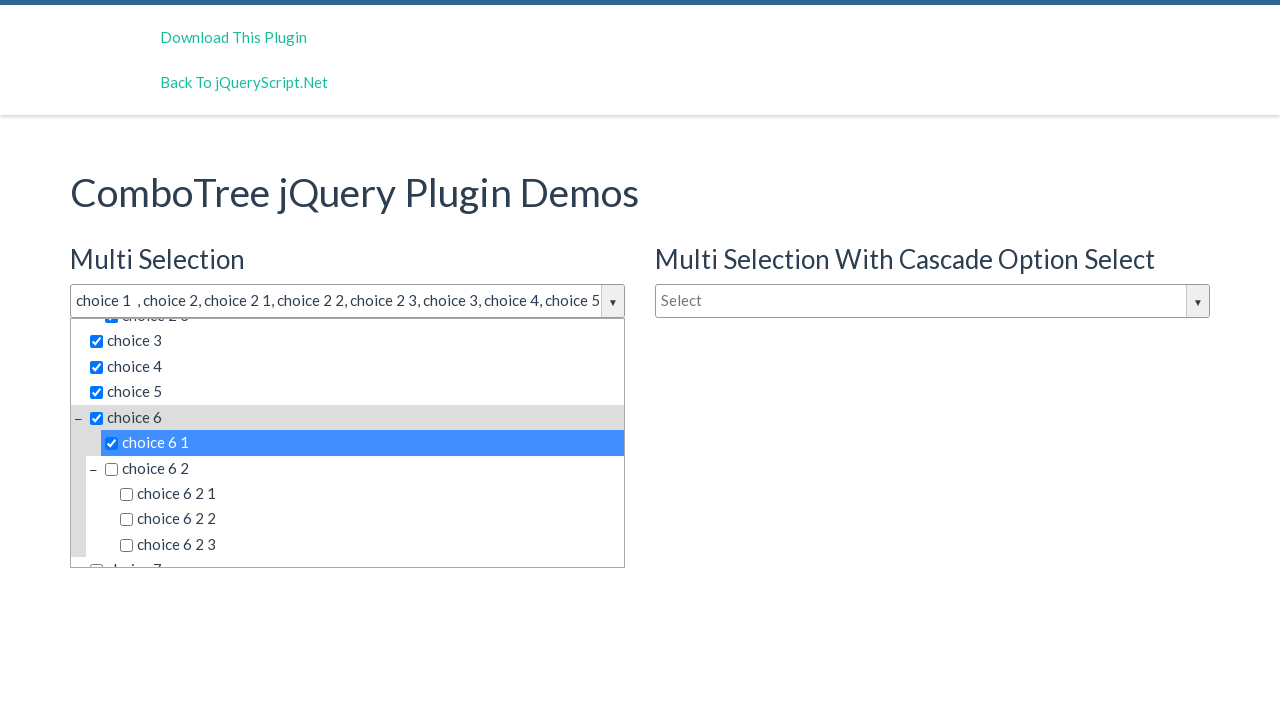

Selected a dropdown option at (362, 468) on span.comboTreeItemTitle >> nth=10
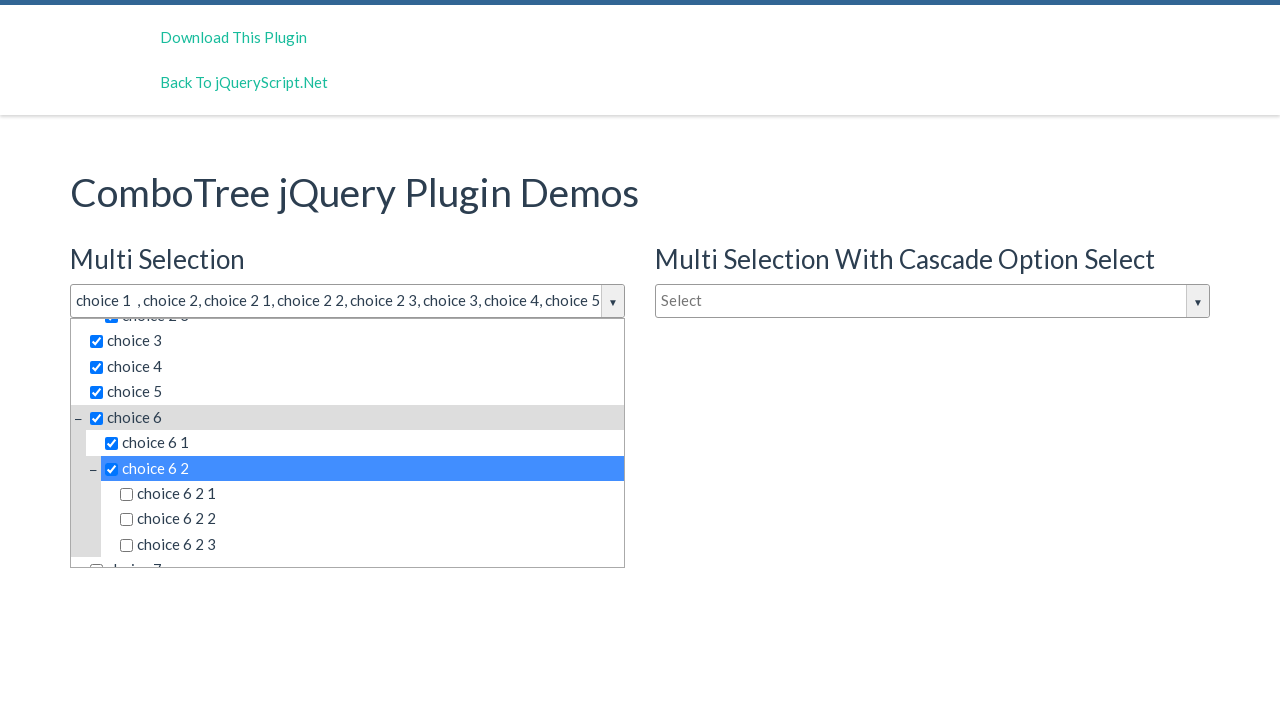

Selected a dropdown option at (370, 494) on span.comboTreeItemTitle >> nth=11
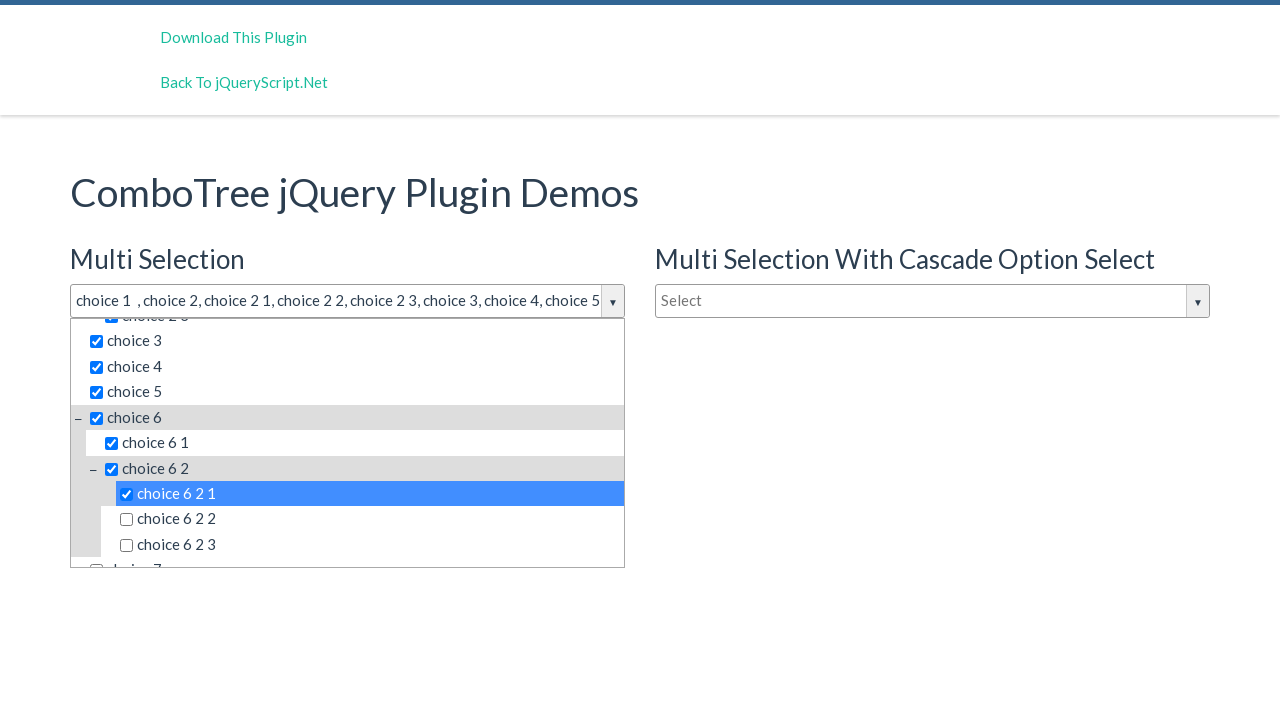

Selected a dropdown option at (370, 519) on span.comboTreeItemTitle >> nth=12
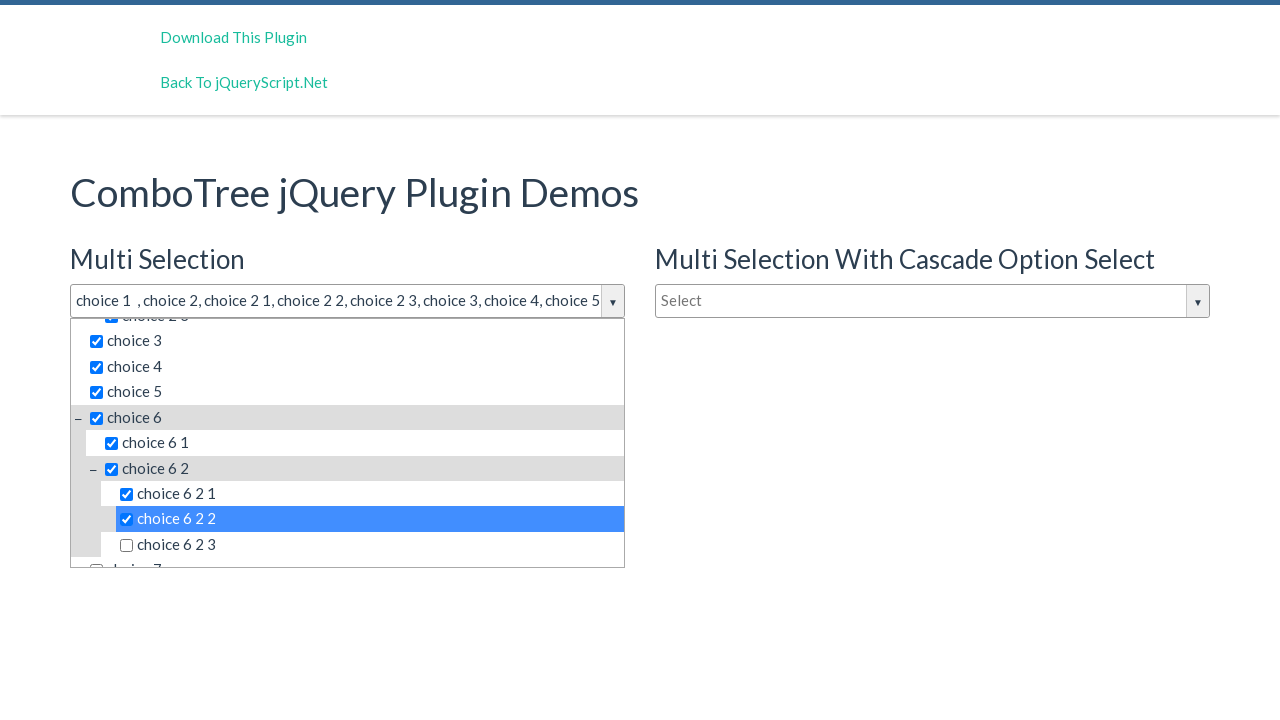

Selected a dropdown option at (370, 545) on span.comboTreeItemTitle >> nth=13
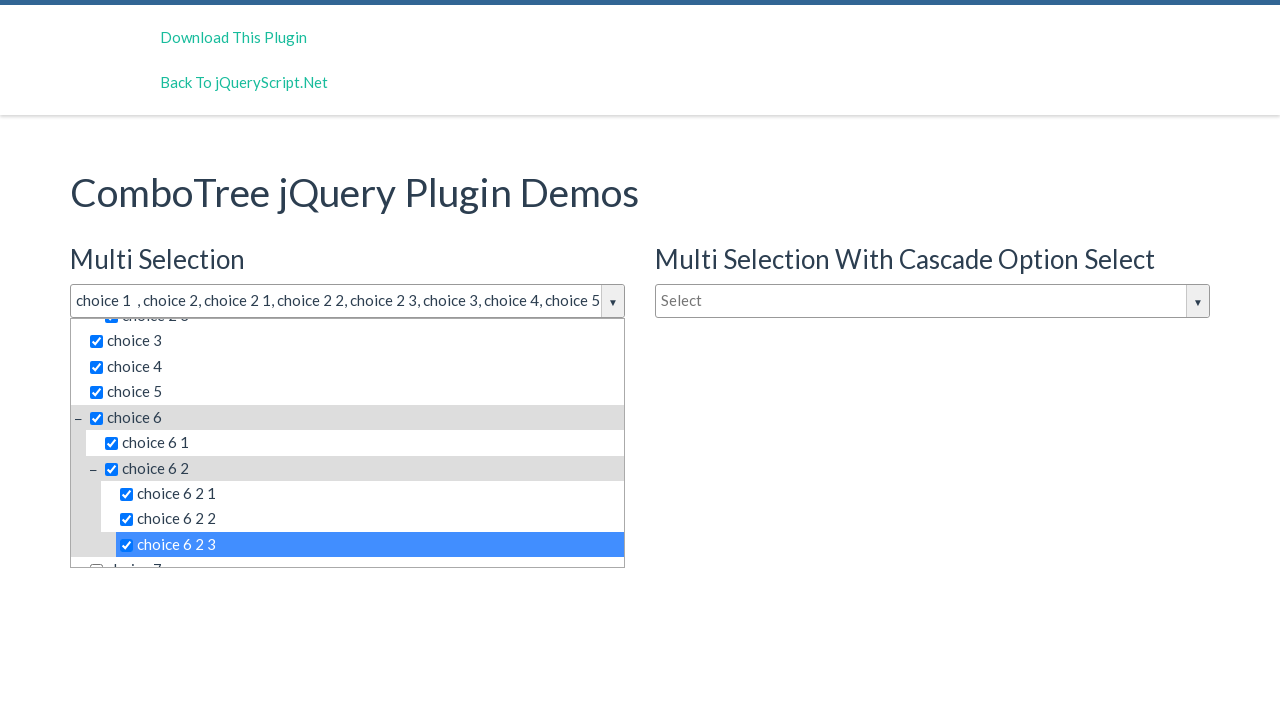

Selected a dropdown option at (355, 554) on span.comboTreeItemTitle >> nth=14
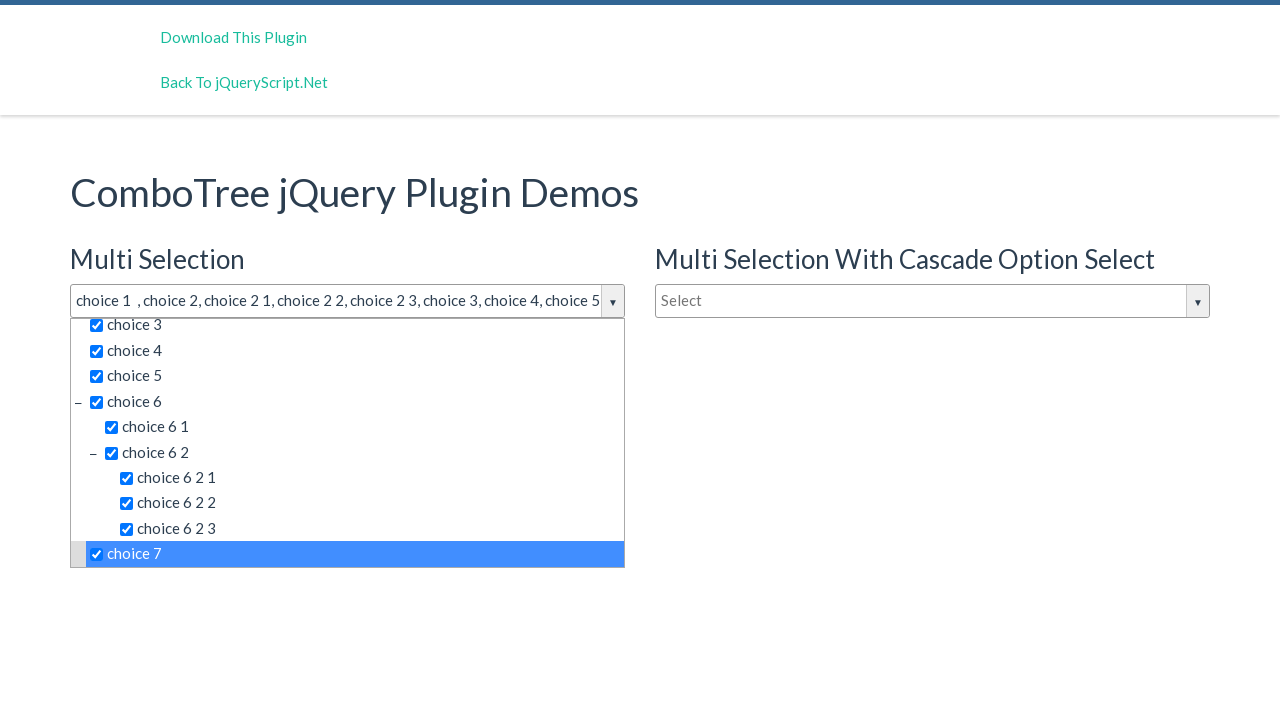

Waited 1 second for all selections to register
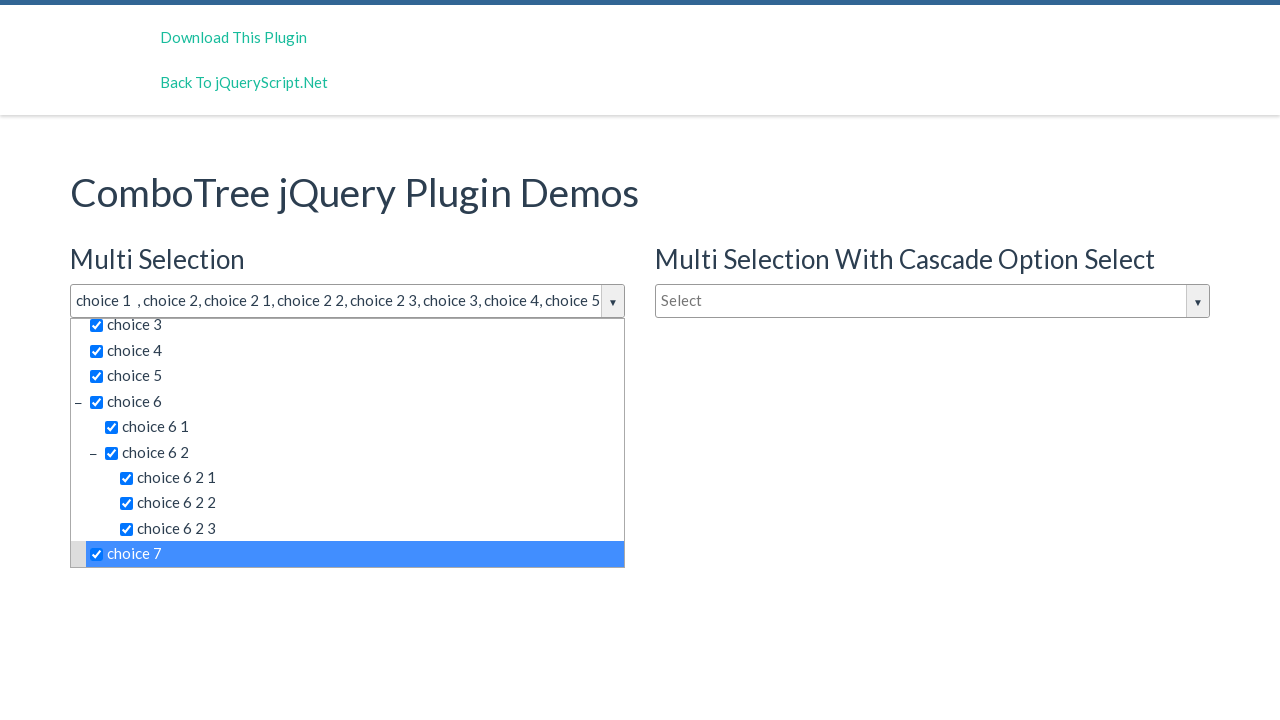

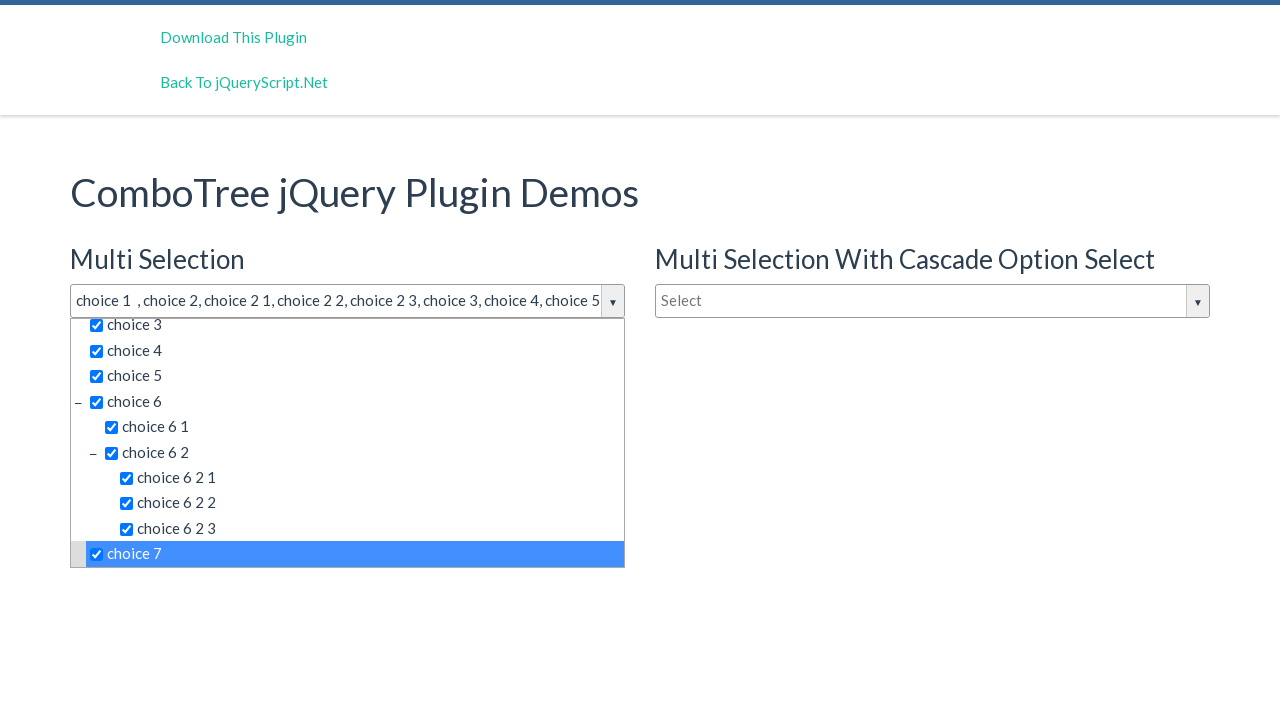